Tests a personal data form by filling all fields except zip code, submitting the form, and verifying that the empty zip code field is highlighted in red while all other filled fields are highlighted in green.

Starting URL: https://bonigarcia.dev/selenium-webdriver-java/data-types.html

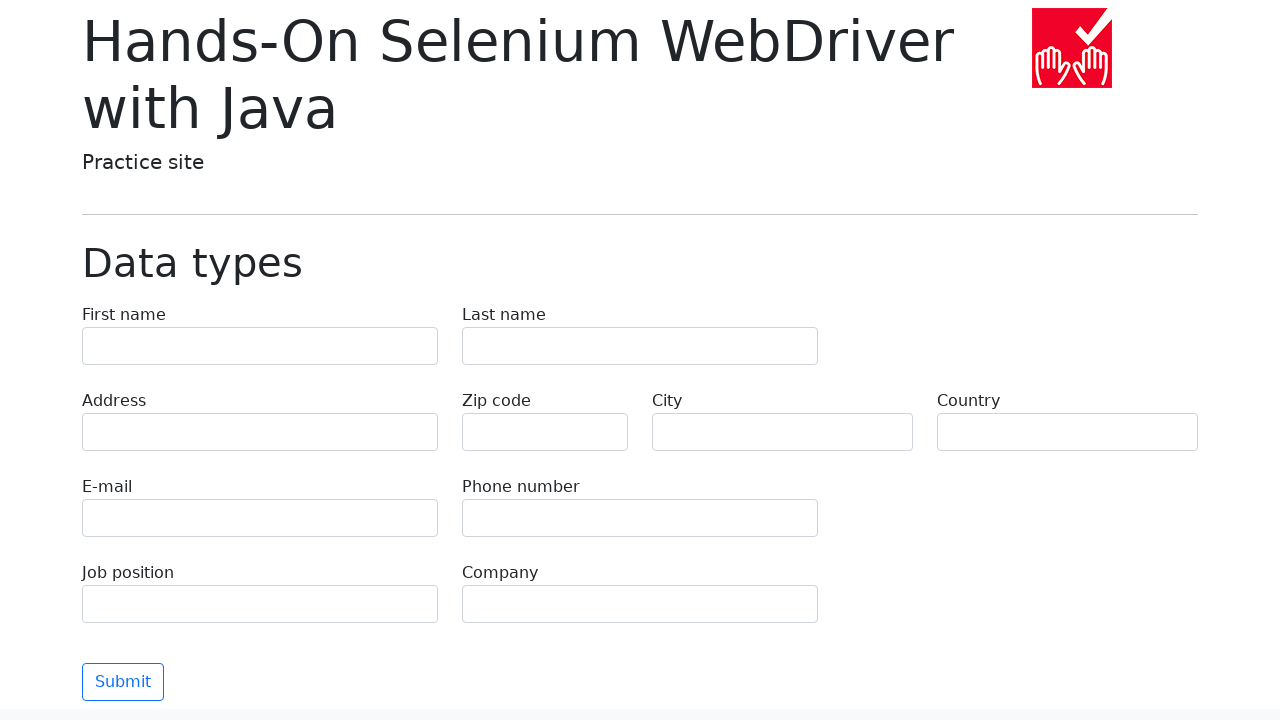

Filled first name field with 'Michael' on input[name="first-name"]
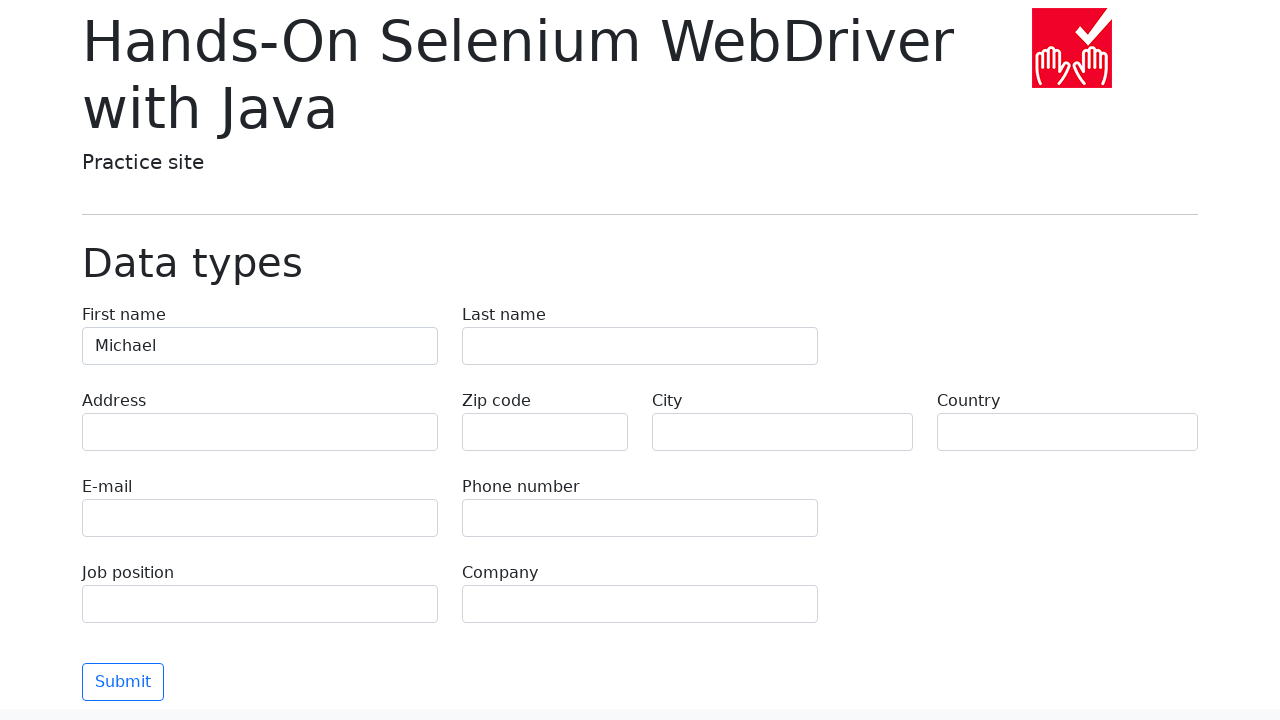

Filled last name field with 'Johnson' on input[name="last-name"]
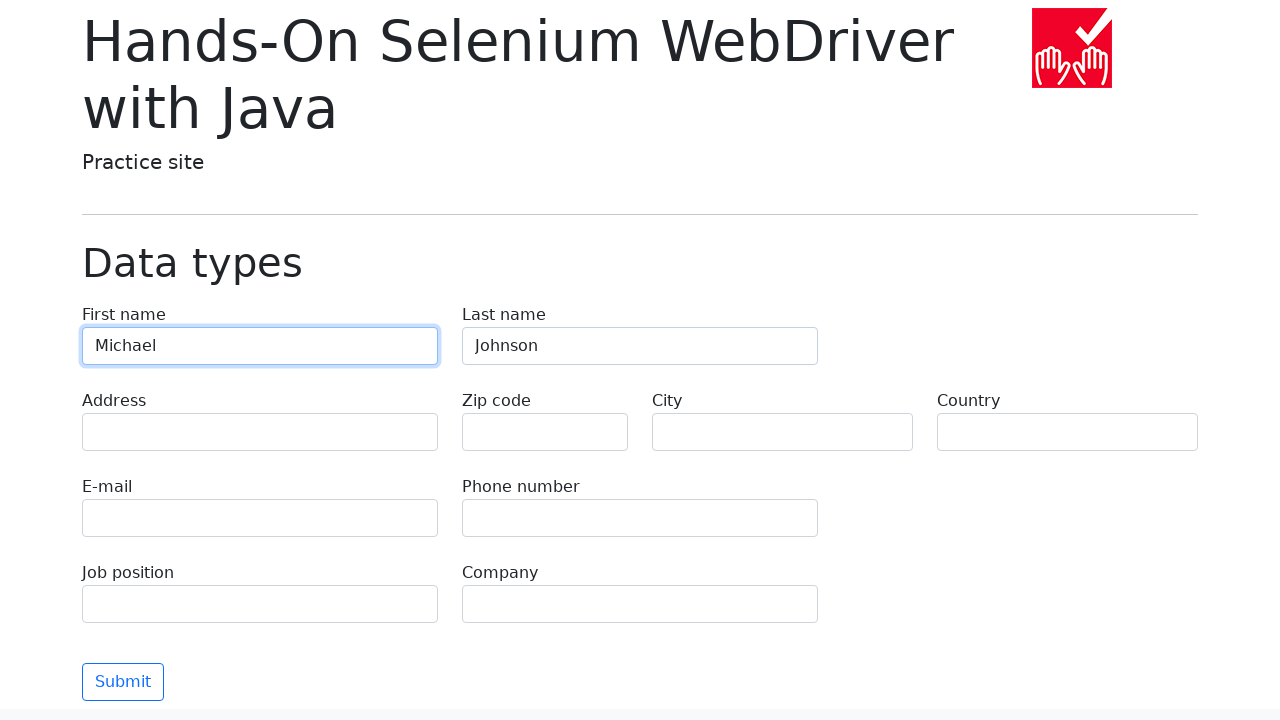

Filled address field with '742 Evergreen Terrace' on input[name="address"]
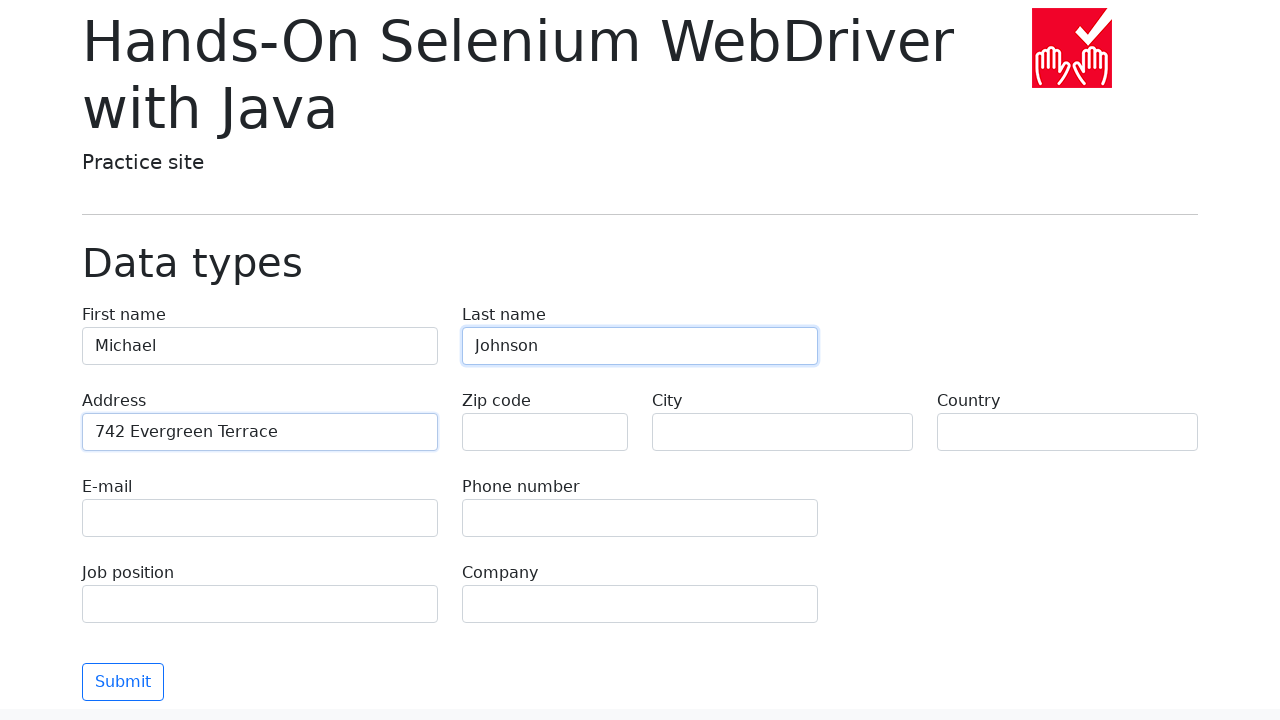

Filled email field with 'michael.johnson@example.com' on input[name="e-mail"]
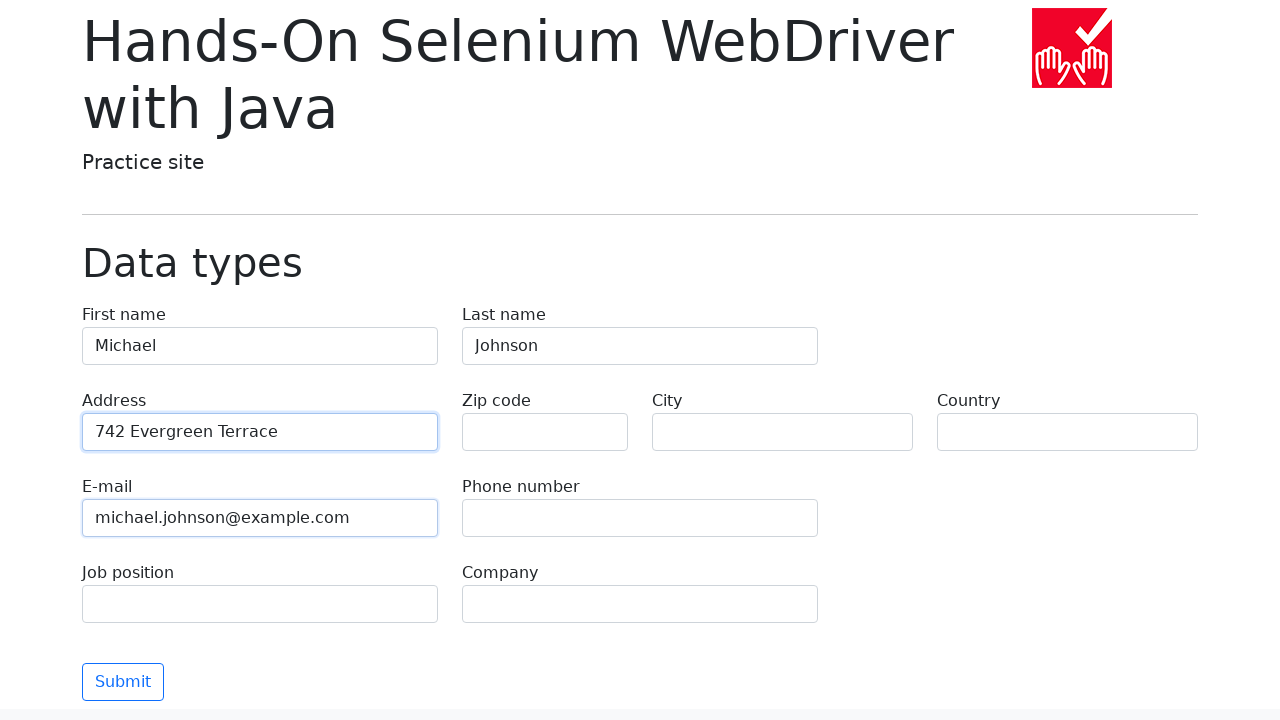

Filled phone number field with '5551234567' on input[name="phone"]
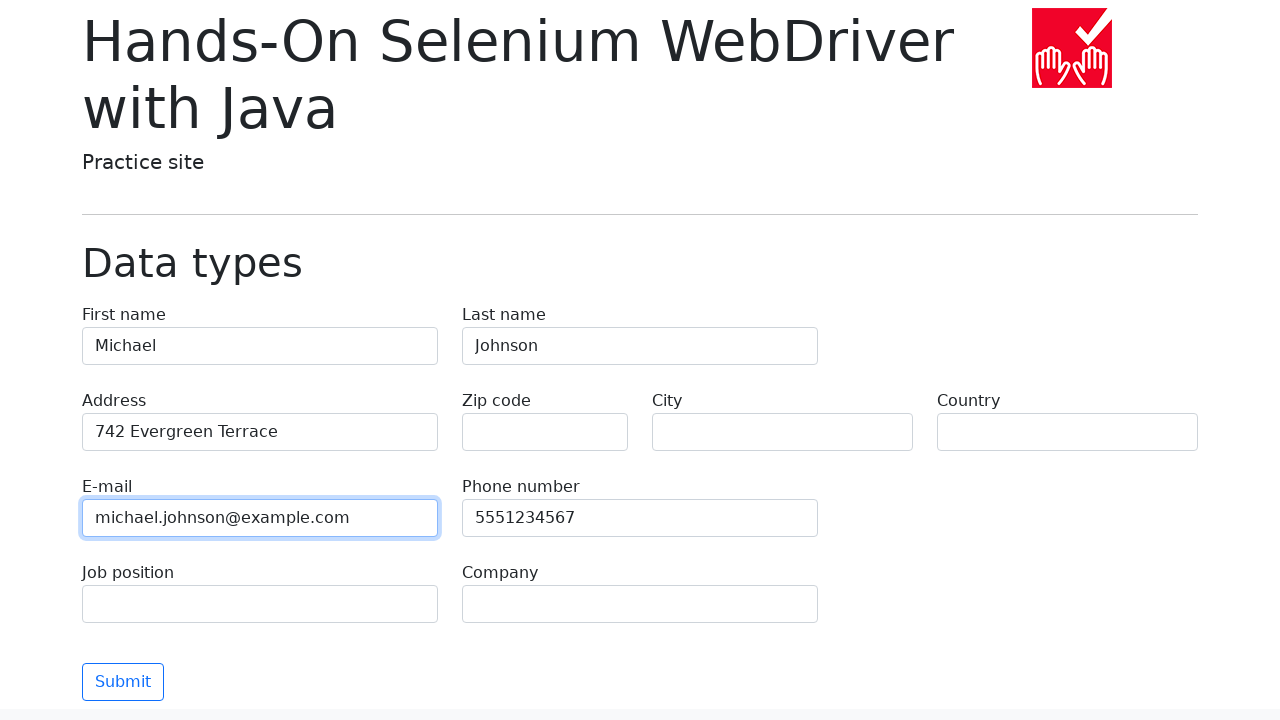

Left zip code field empty intentionally on input[name="zip-code"]
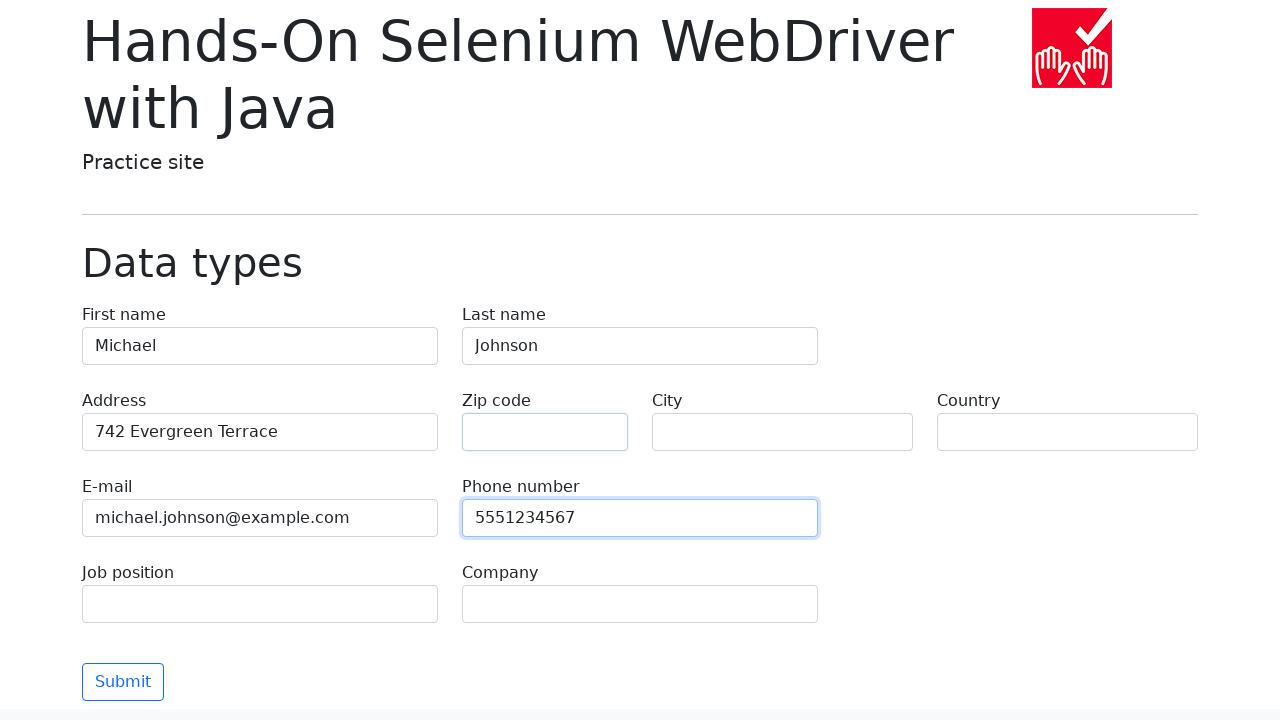

Filled city field with 'Springfield' on input[name="city"]
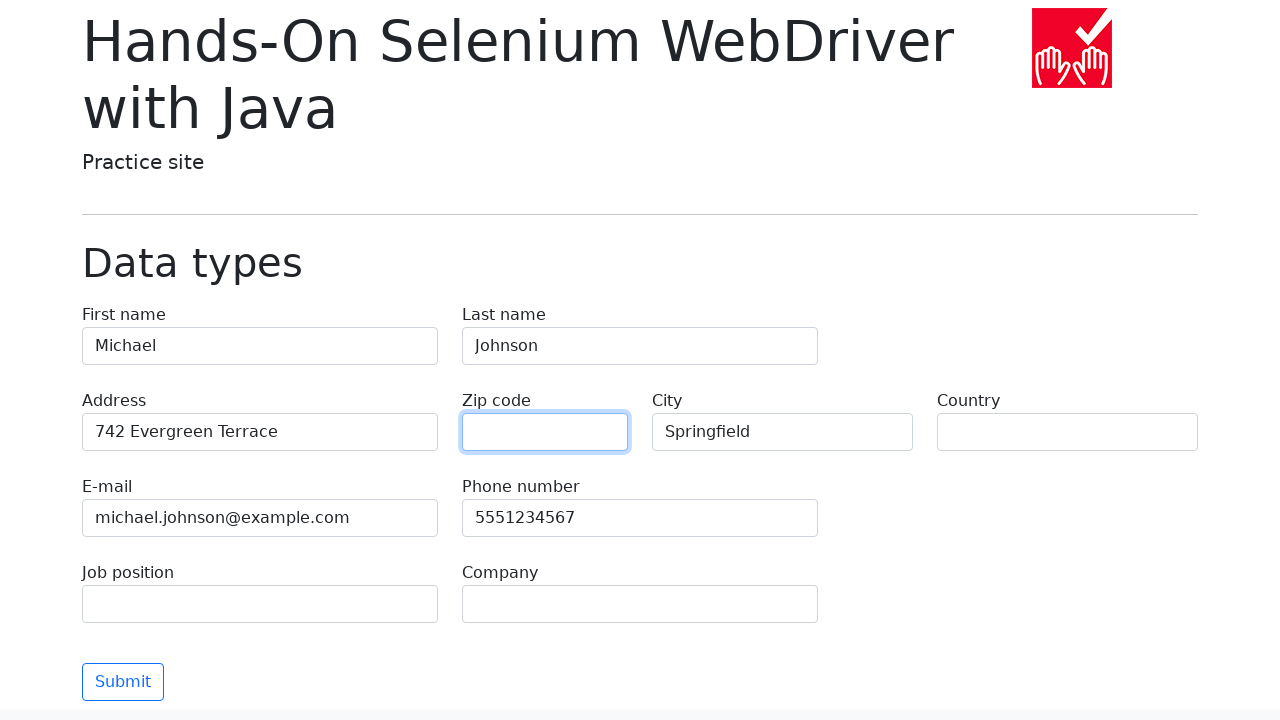

Filled country field with 'USA' on input[name="country"]
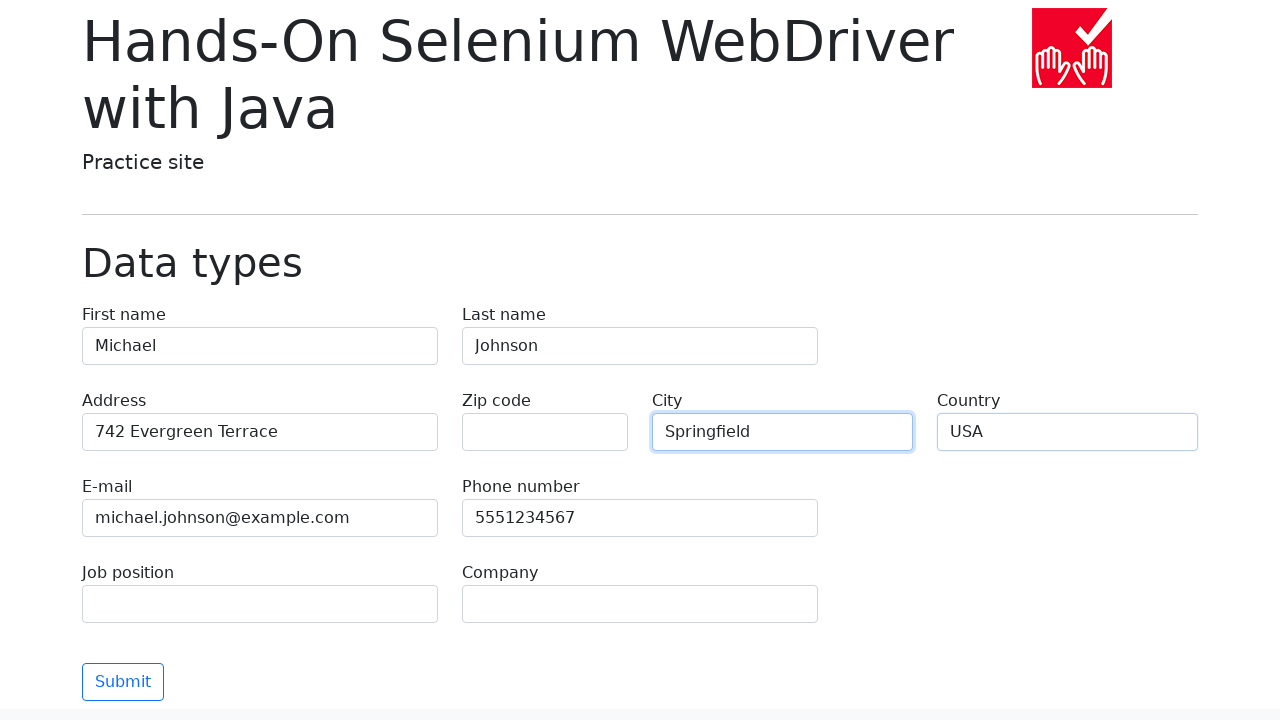

Filled job position field with 'Software Engineer' on input[name="job-position"]
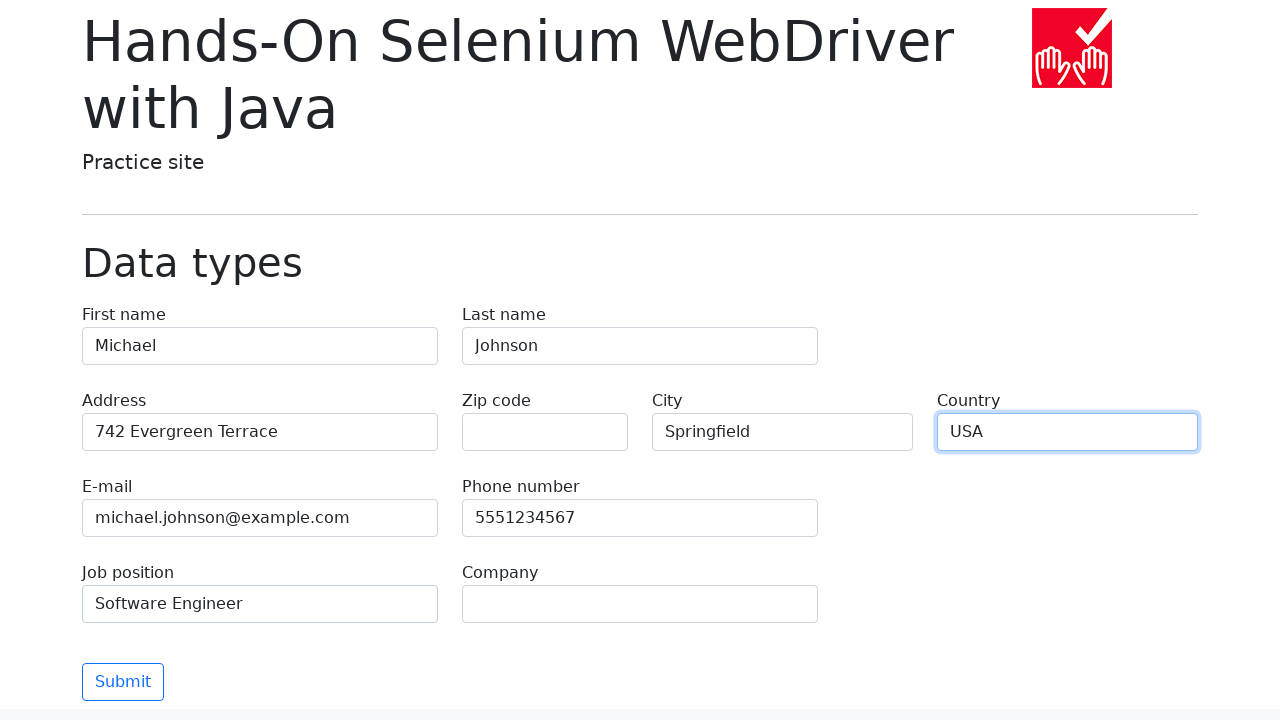

Filled company field with 'Tech Solutions Inc' on input[name="company"]
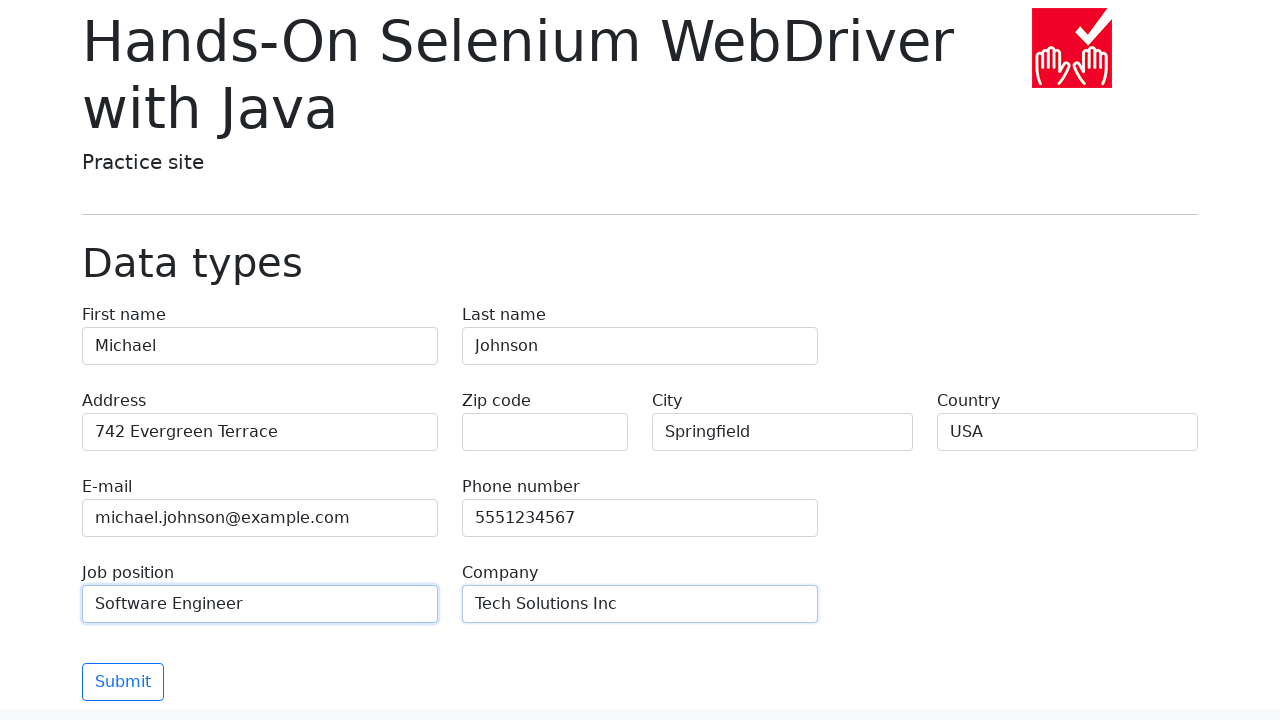

Scrolled submit button into view
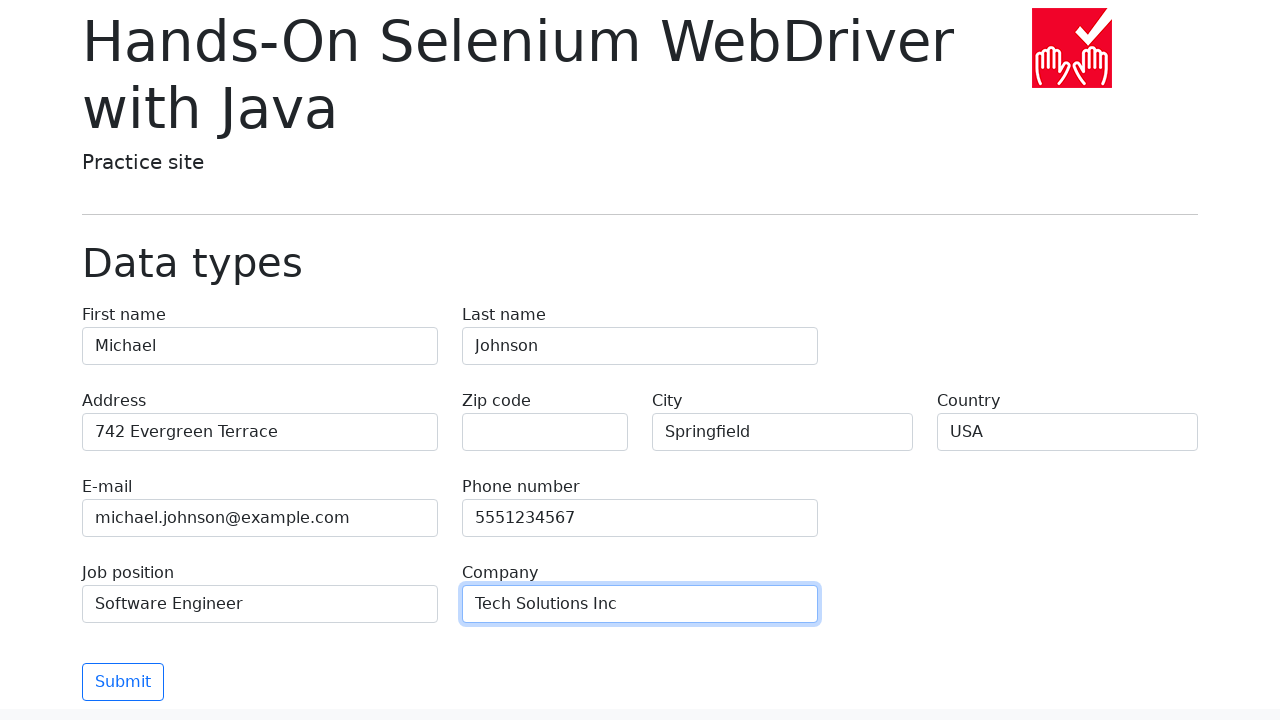

Clicked submit button to submit form at (123, 682) on button.btn
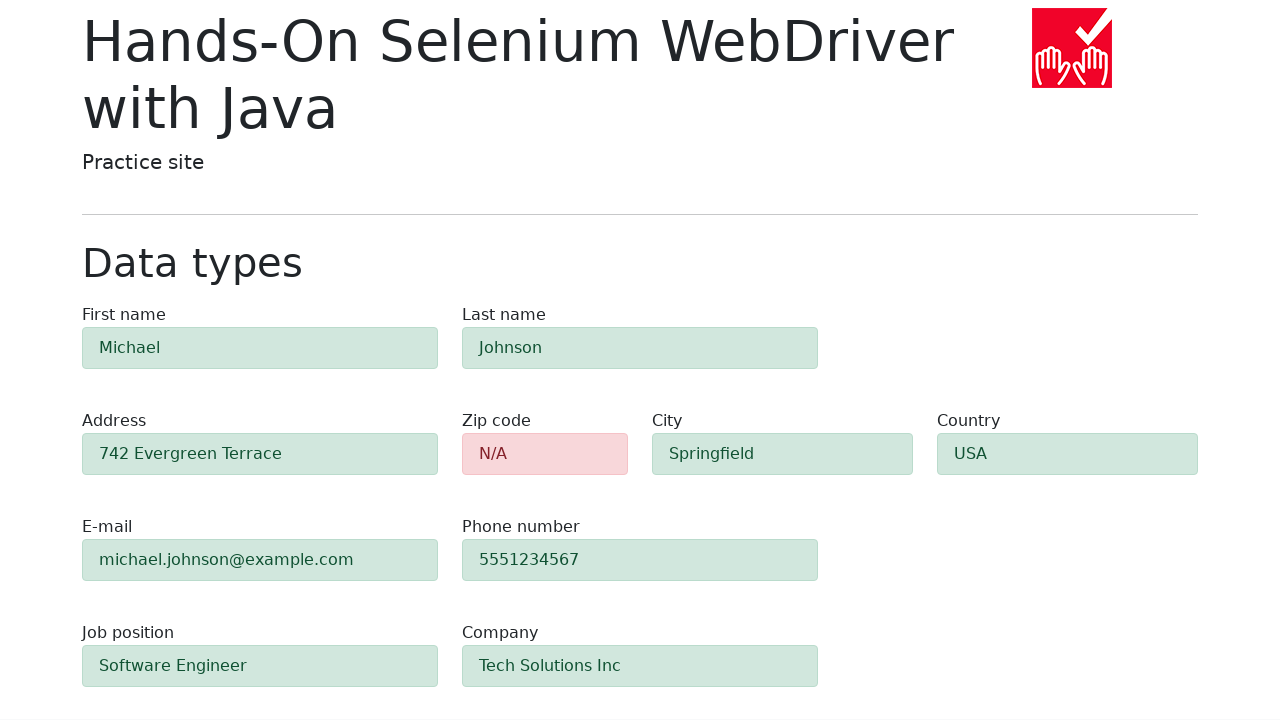

Form validation completed and zip code field element is present
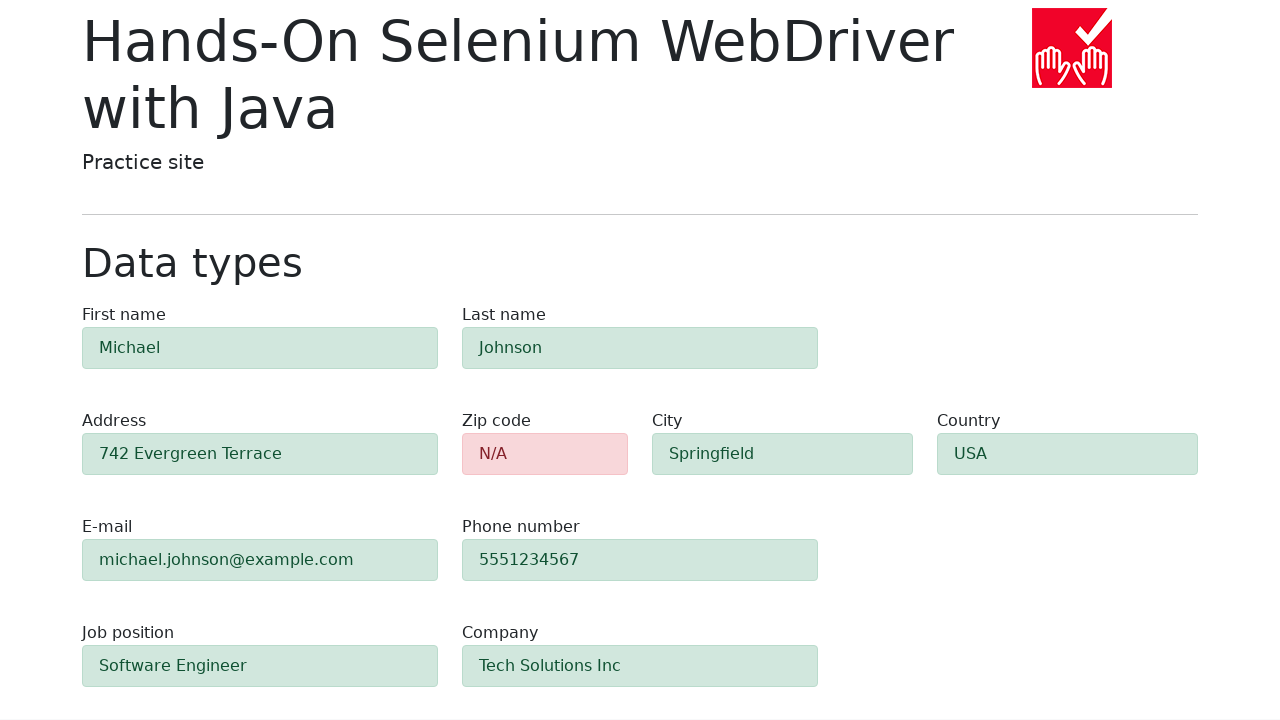

Verified first name field is displayed with successful validation
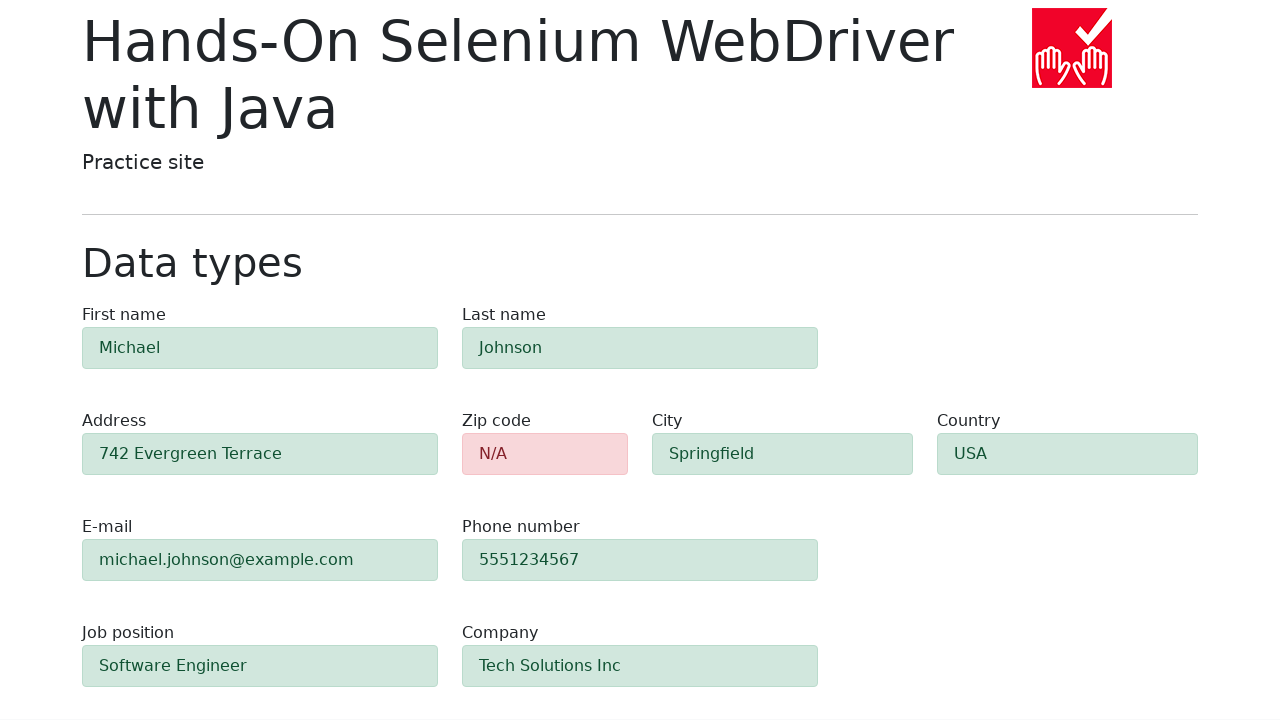

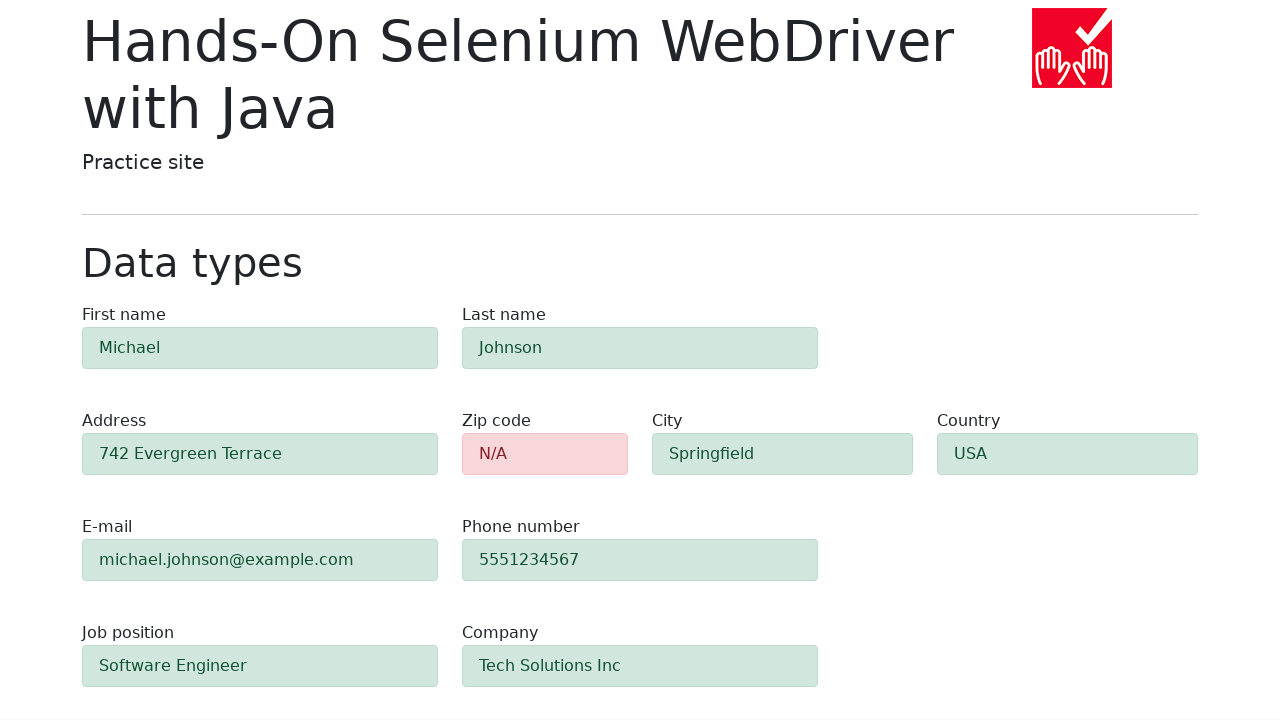